Tests JavaScript confirmation alert handling by clicking a button to trigger an alert, accepting the alert, and verifying the result message displays correctly.

Starting URL: http://the-internet.herokuapp.com/javascript_alerts

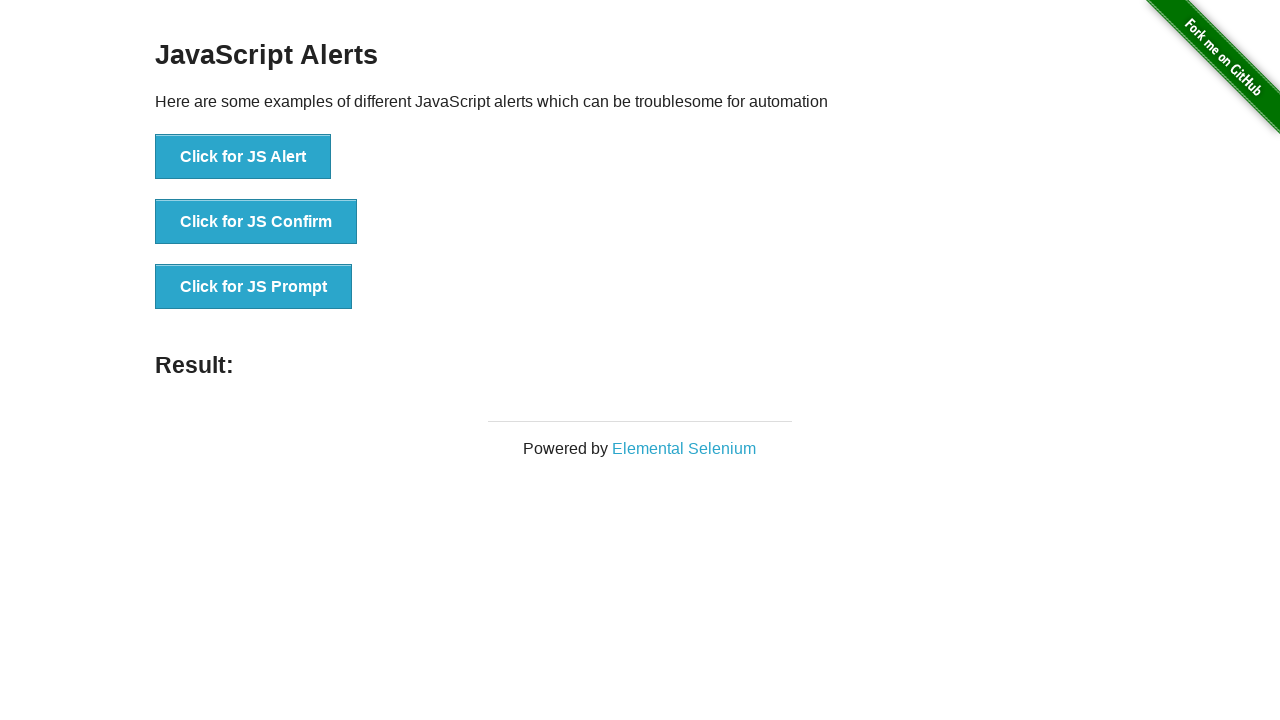

Set up dialog handler to automatically accept alerts
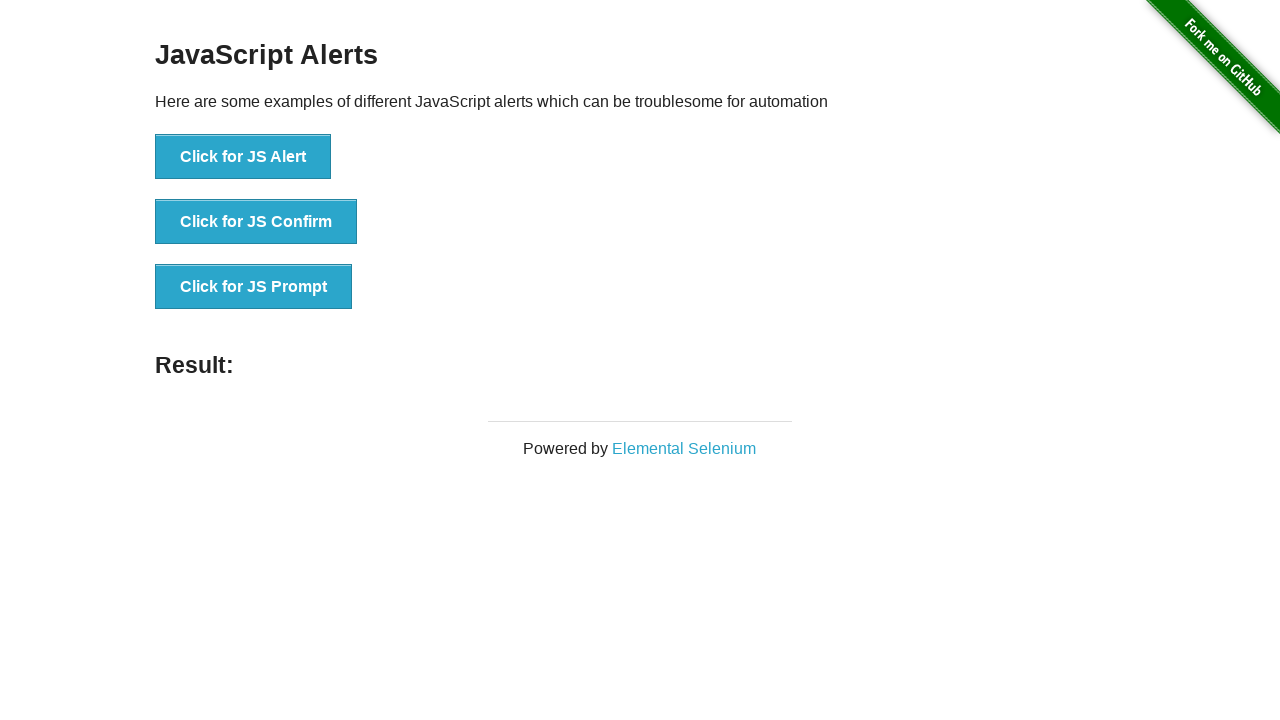

Clicked button to trigger JavaScript confirmation alert at (256, 222) on .example li:nth-child(2) button
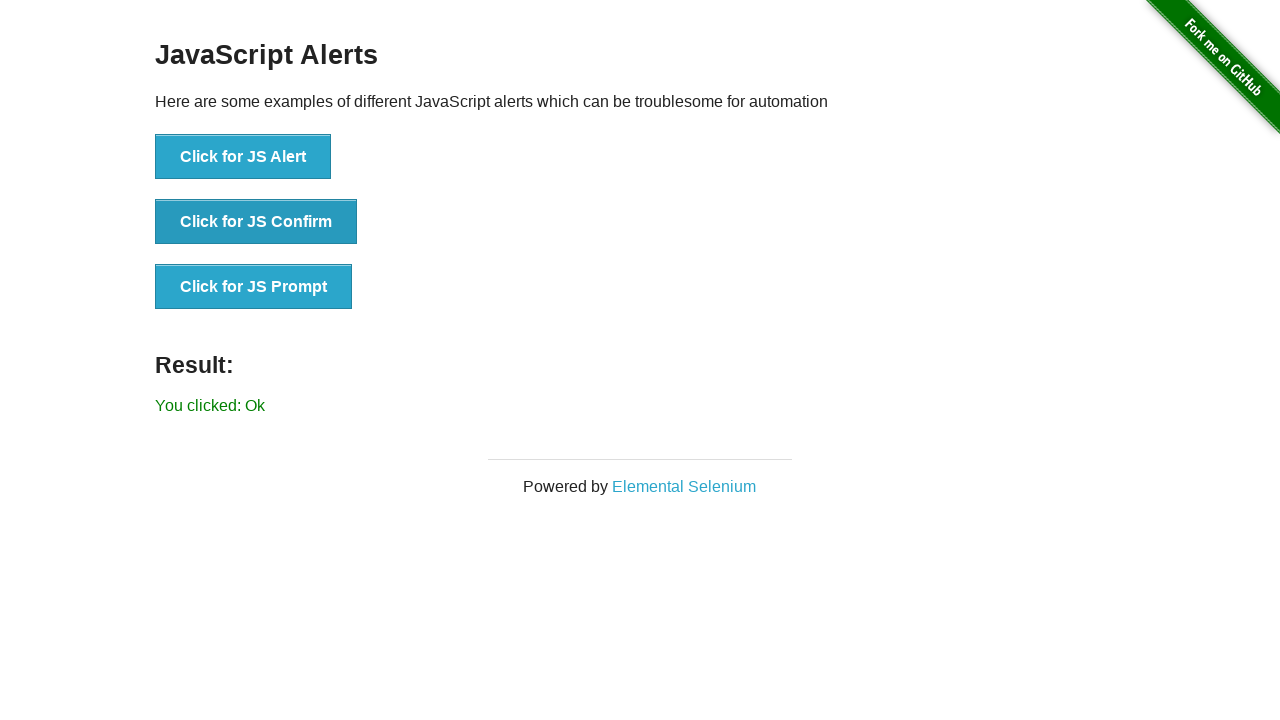

Result message element loaded
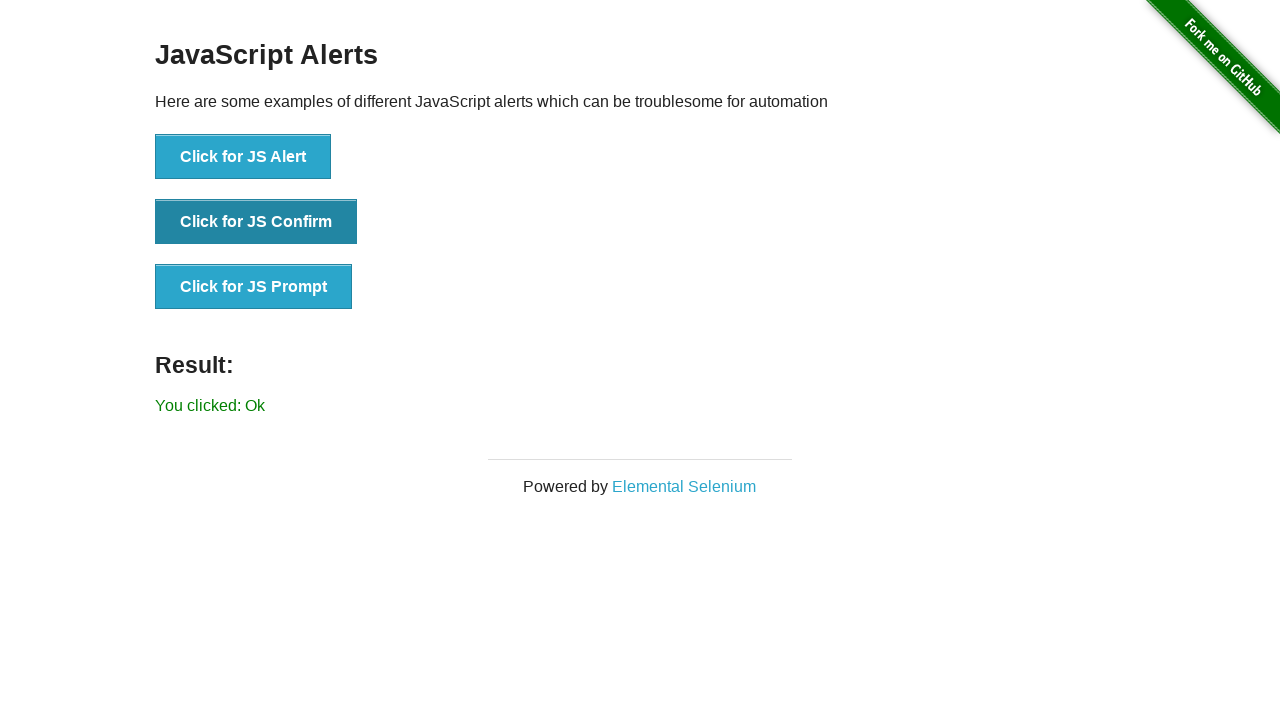

Retrieved result text: 'You clicked: Ok'
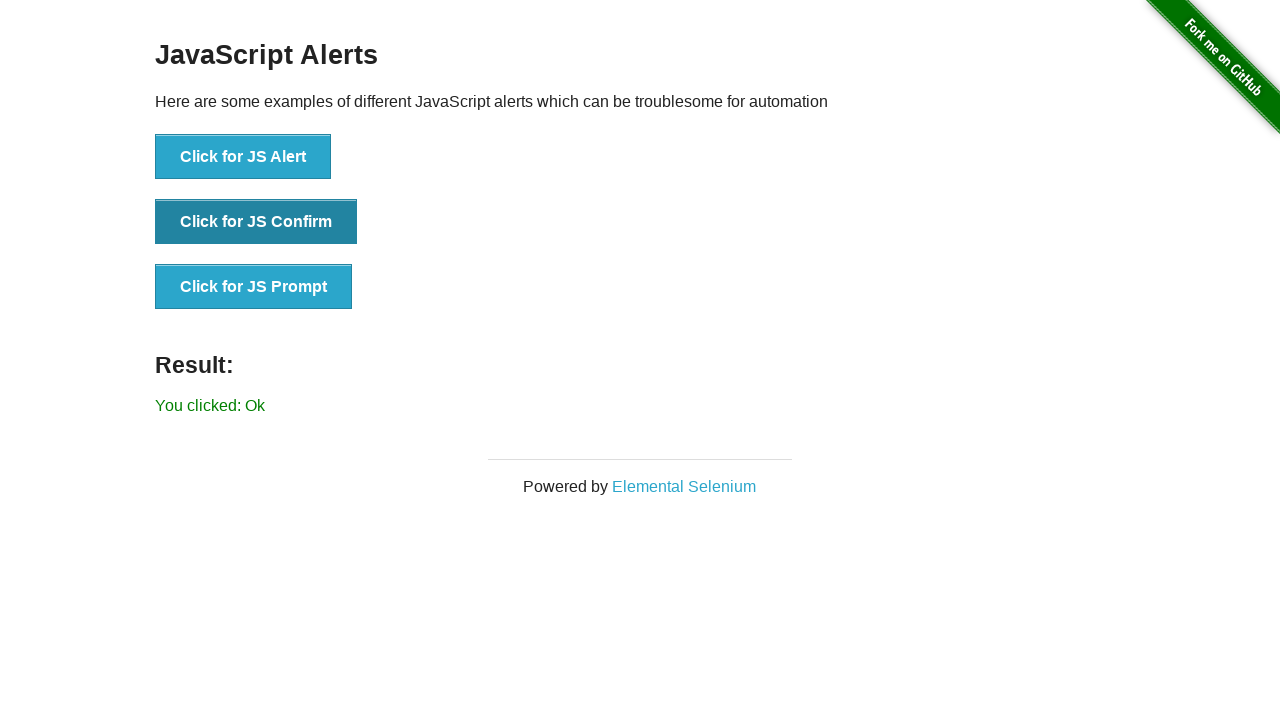

Verified result message displays 'You clicked: Ok'
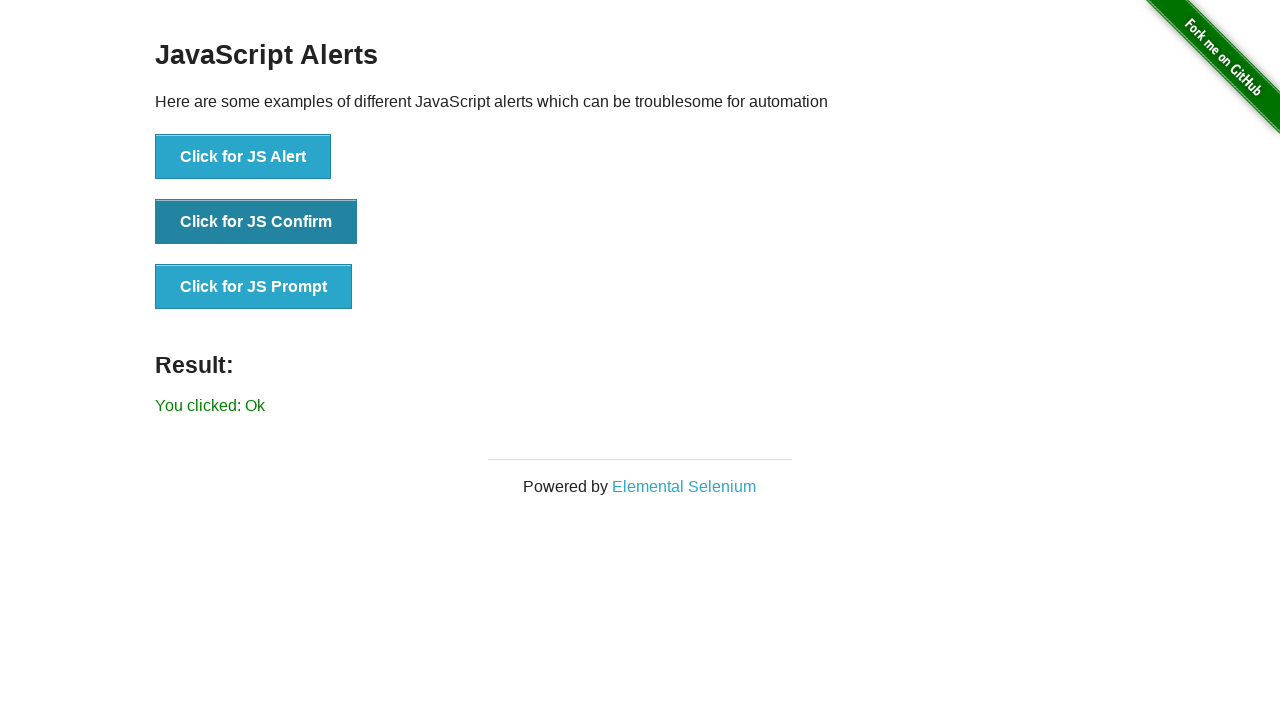

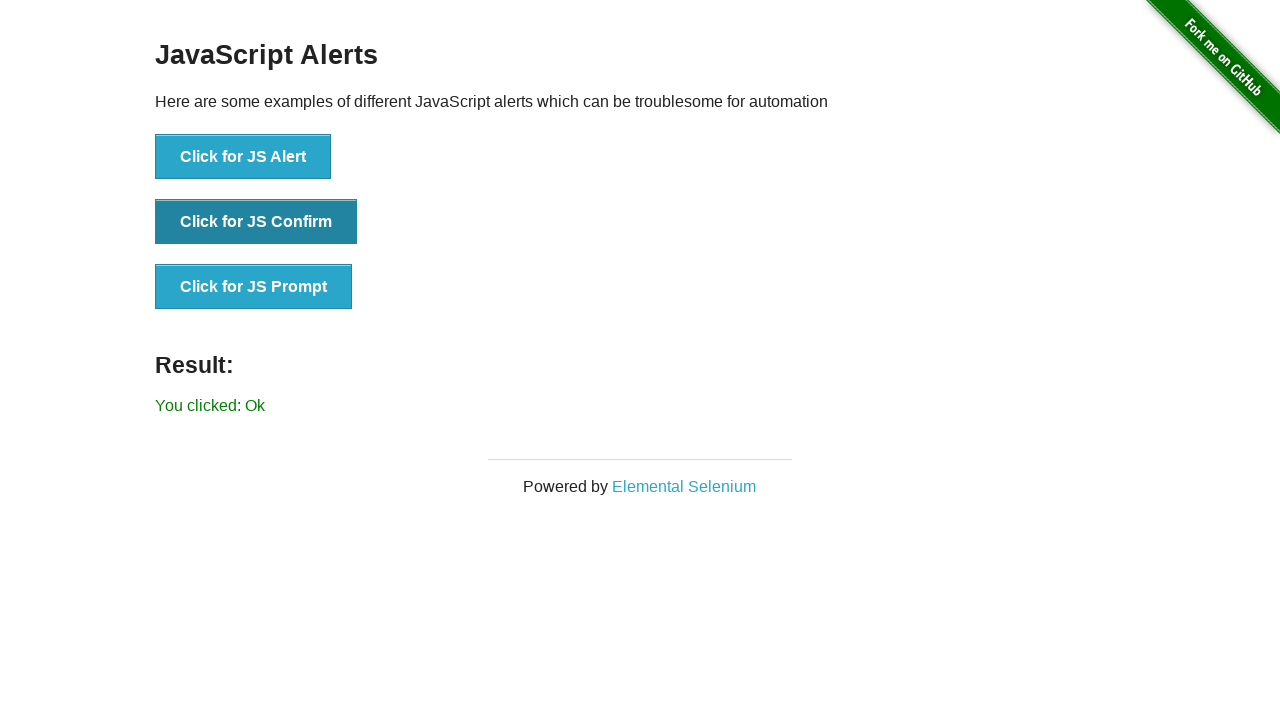